Tests that filter links highlight correctly when selected

Starting URL: https://demo.playwright.dev/todomvc

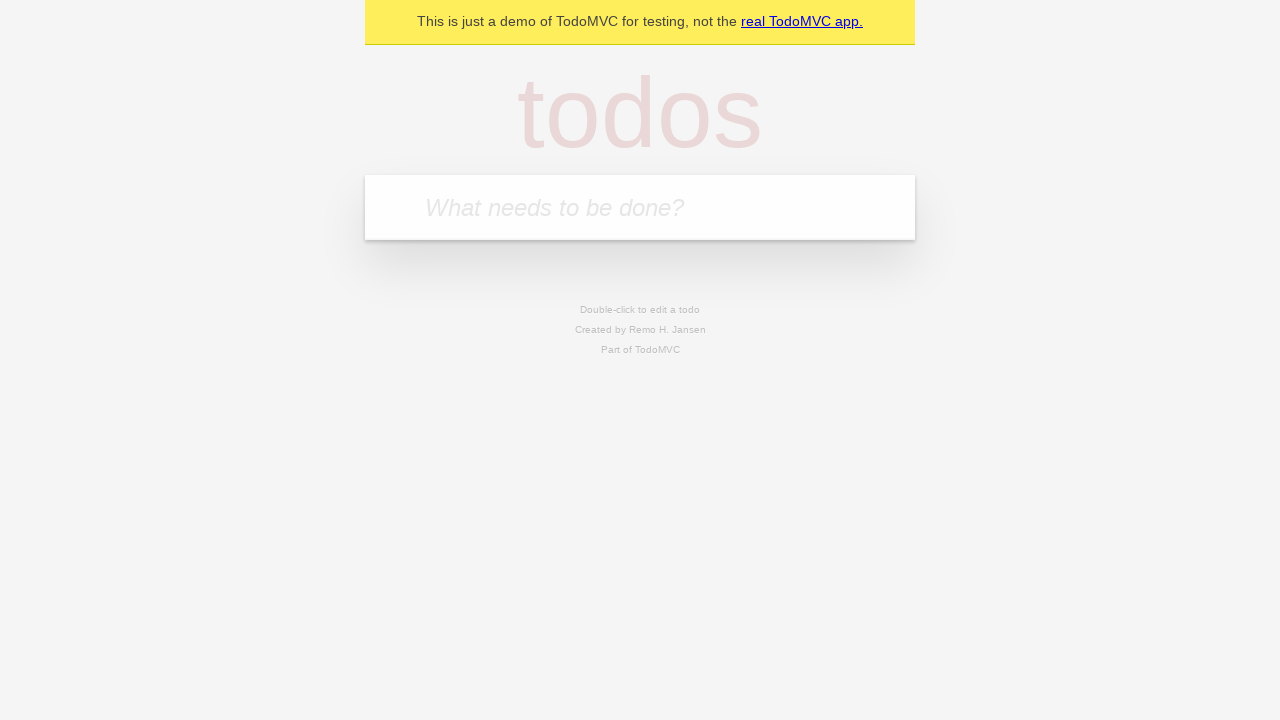

Filled todo input with 'buy some cheese' on internal:attr=[placeholder="What needs to be done?"i]
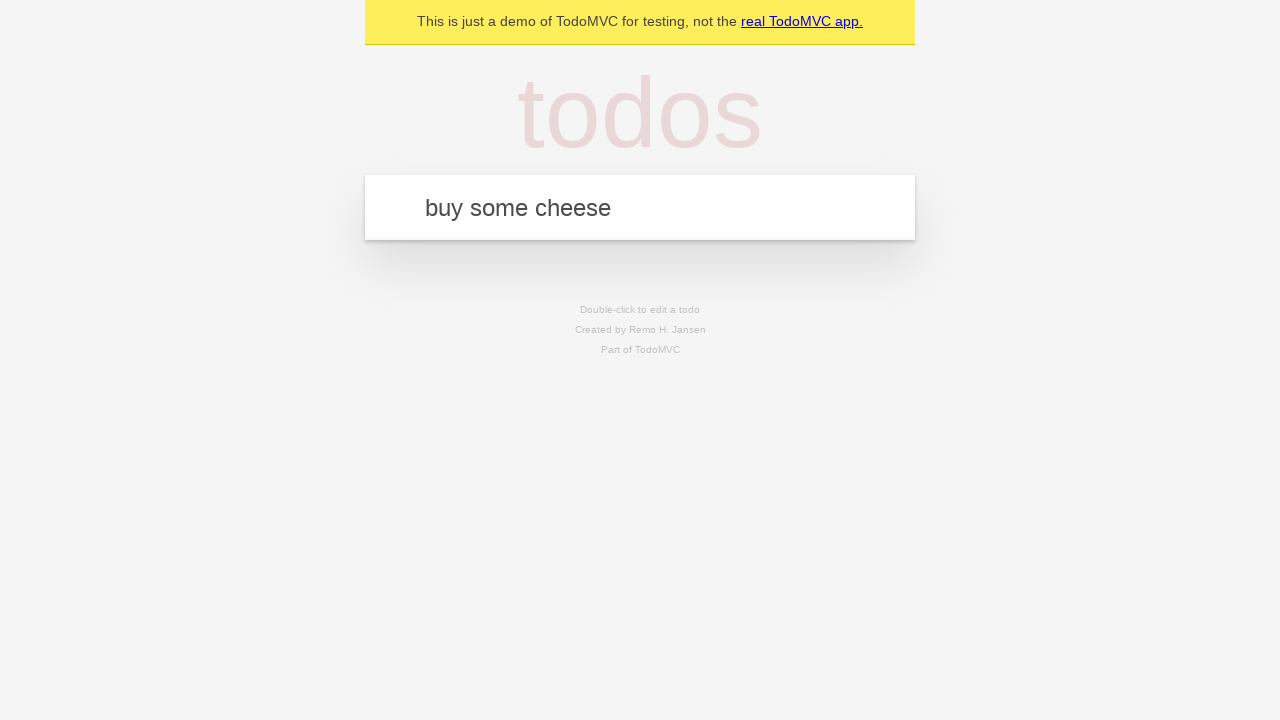

Pressed Enter to create todo 'buy some cheese' on internal:attr=[placeholder="What needs to be done?"i]
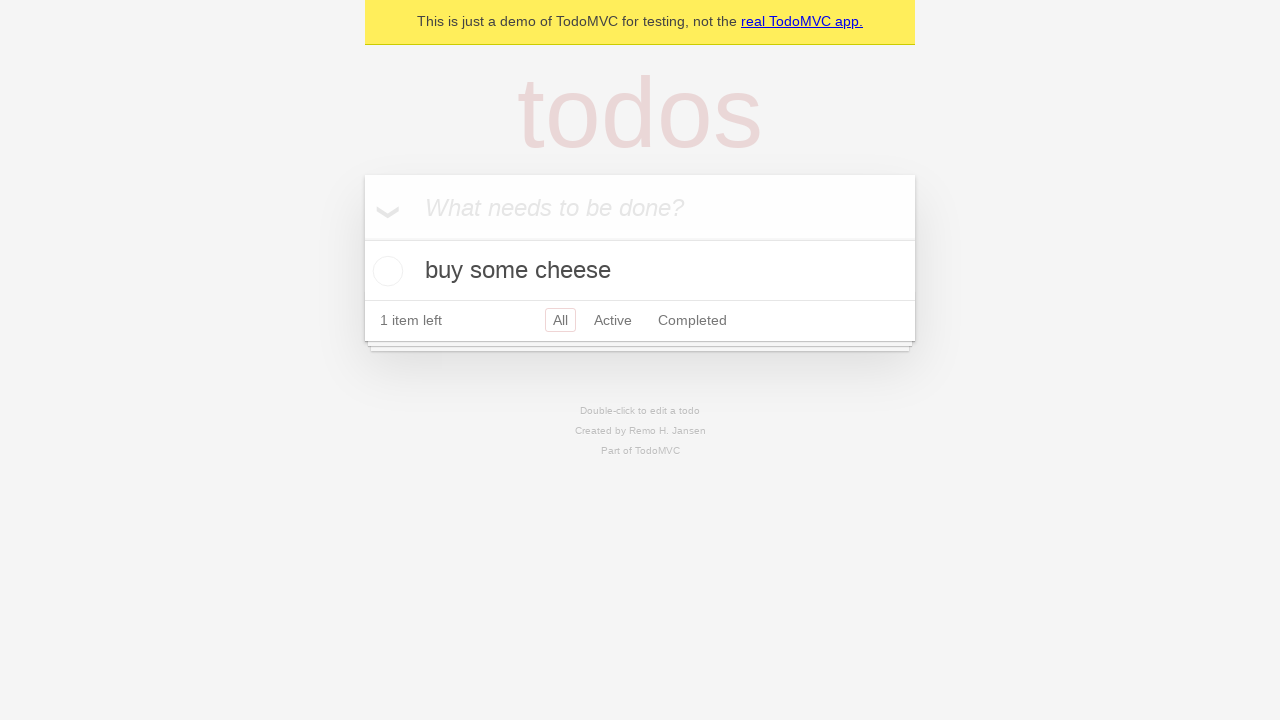

Filled todo input with 'feed the cat' on internal:attr=[placeholder="What needs to be done?"i]
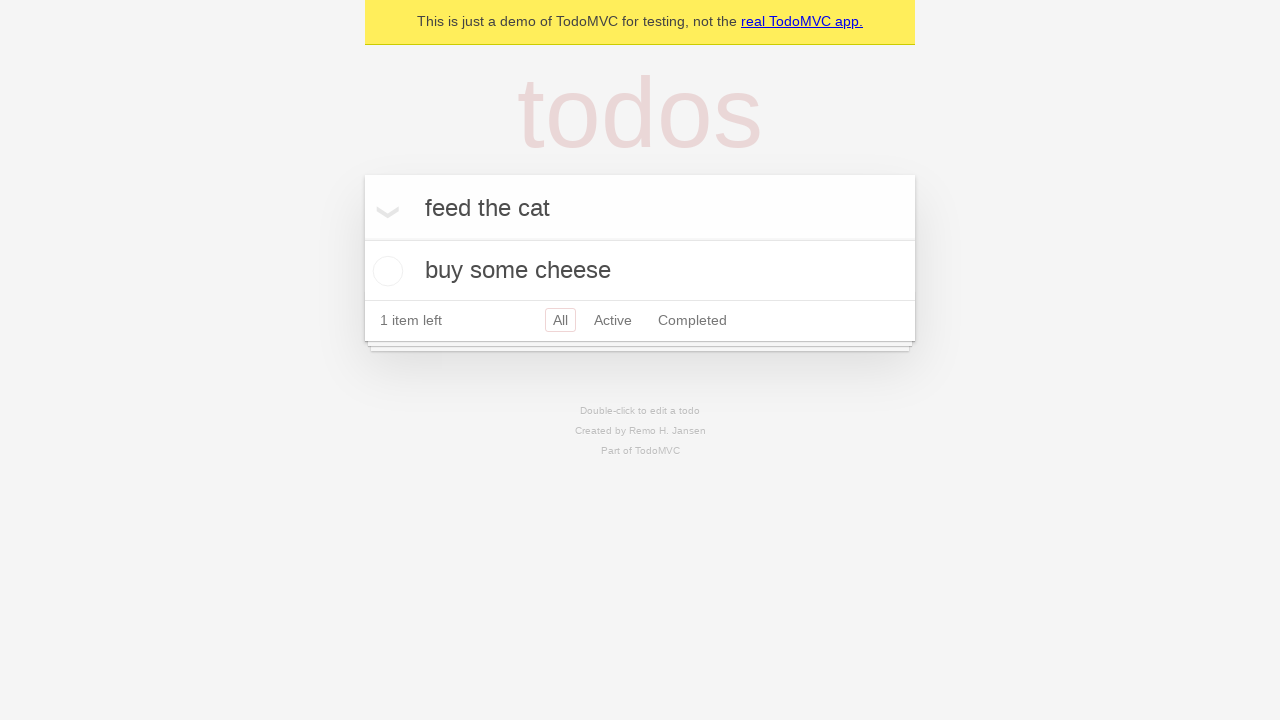

Pressed Enter to create todo 'feed the cat' on internal:attr=[placeholder="What needs to be done?"i]
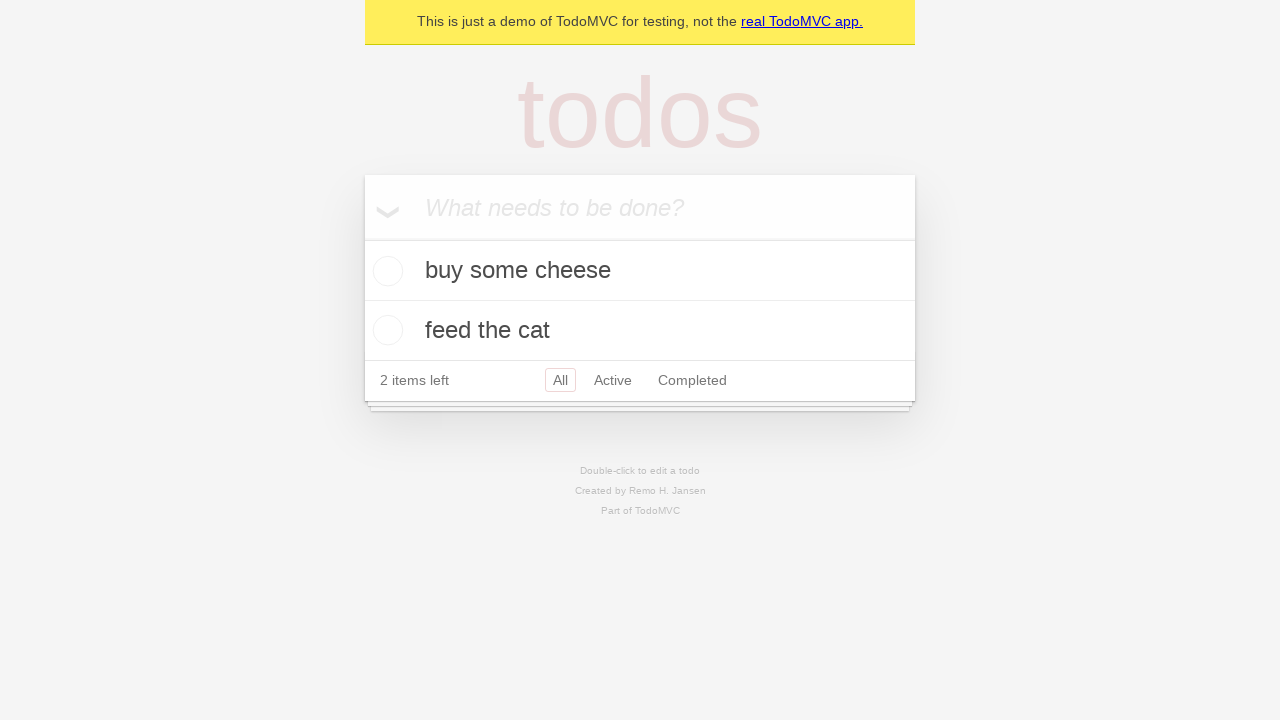

Filled todo input with 'book a doctors appointment' on internal:attr=[placeholder="What needs to be done?"i]
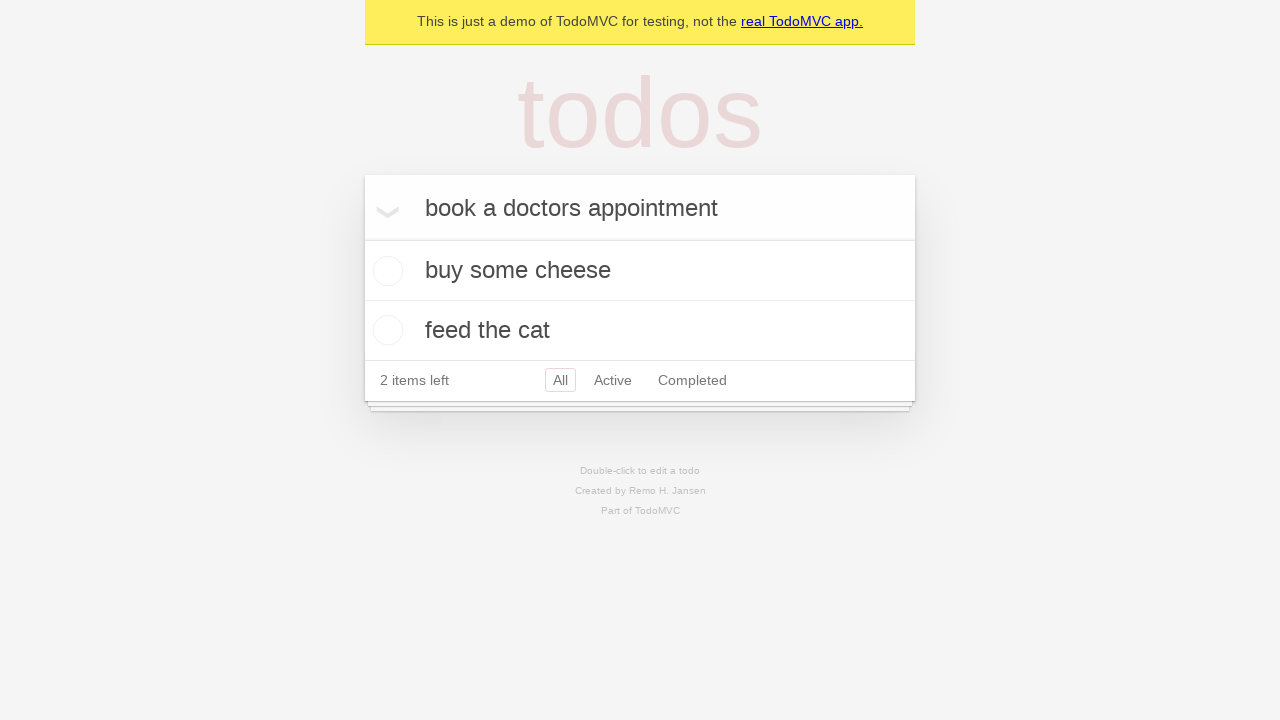

Pressed Enter to create todo 'book a doctors appointment' on internal:attr=[placeholder="What needs to be done?"i]
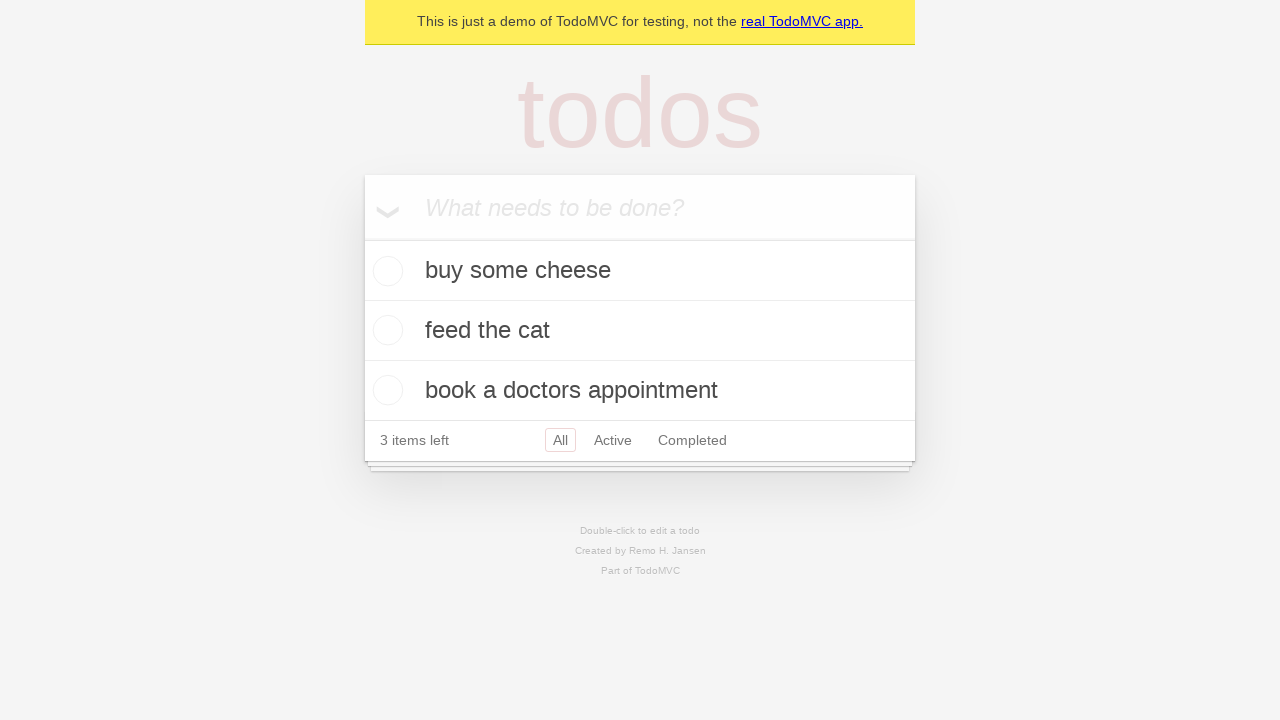

Clicked Active filter link at (613, 440) on internal:role=link[name="Active"i]
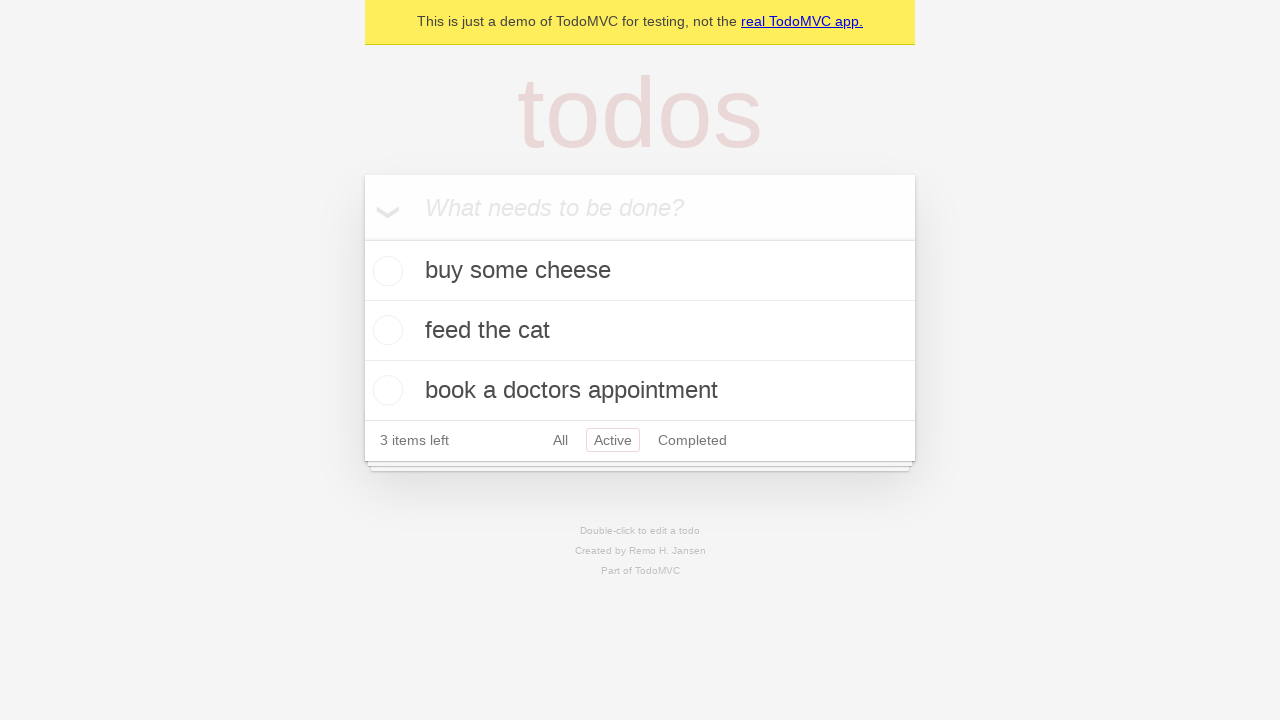

Clicked Completed filter link to verify highlight changes at (692, 440) on internal:role=link[name="Completed"i]
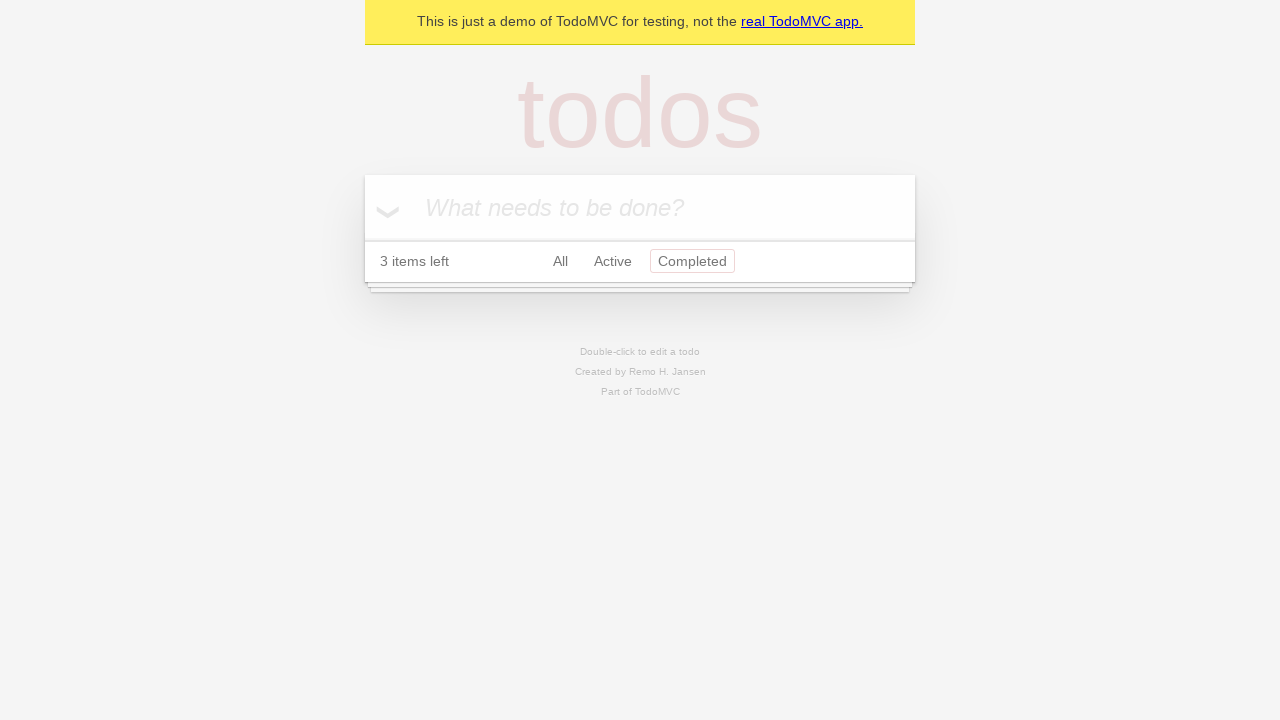

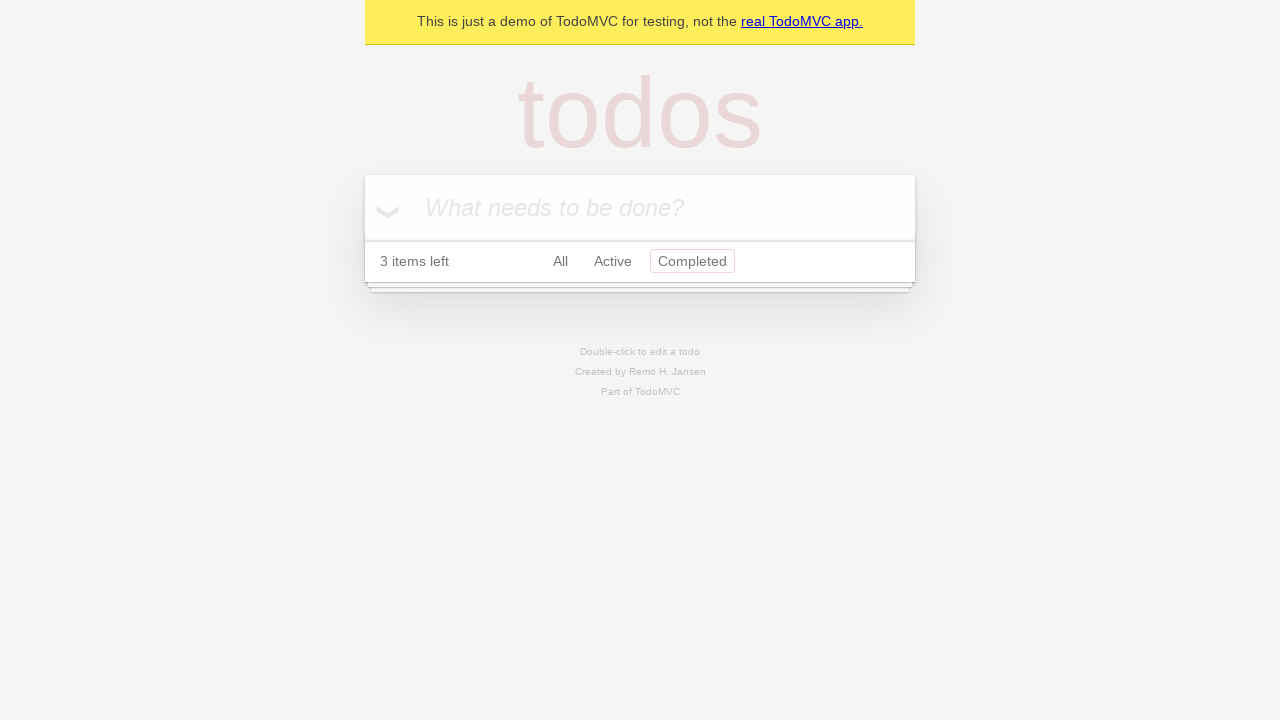